Tests the search functionality with an empty keyword to verify appropriate handling of empty searches.

Starting URL: https://www.ss.lv/lv/search/

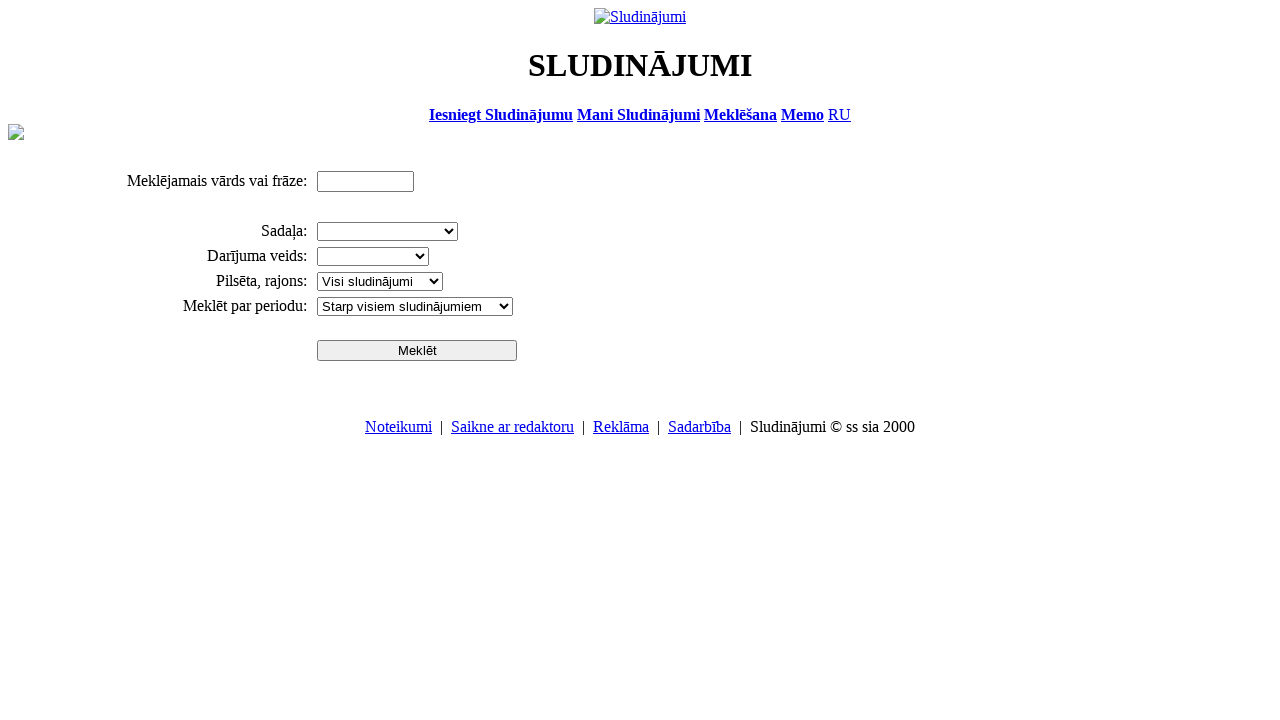

Clicked search button without entering any keyword at (417, 350) on input[name='btn']
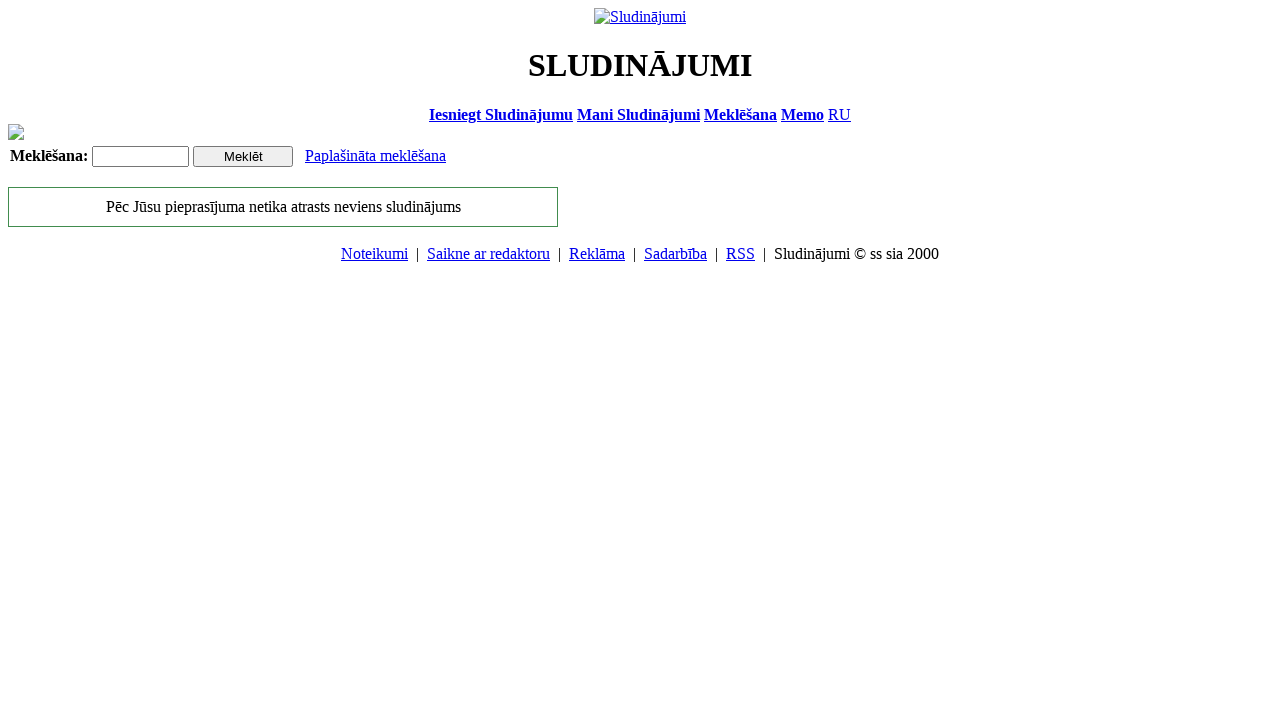

Waited for page to finish loading after empty search
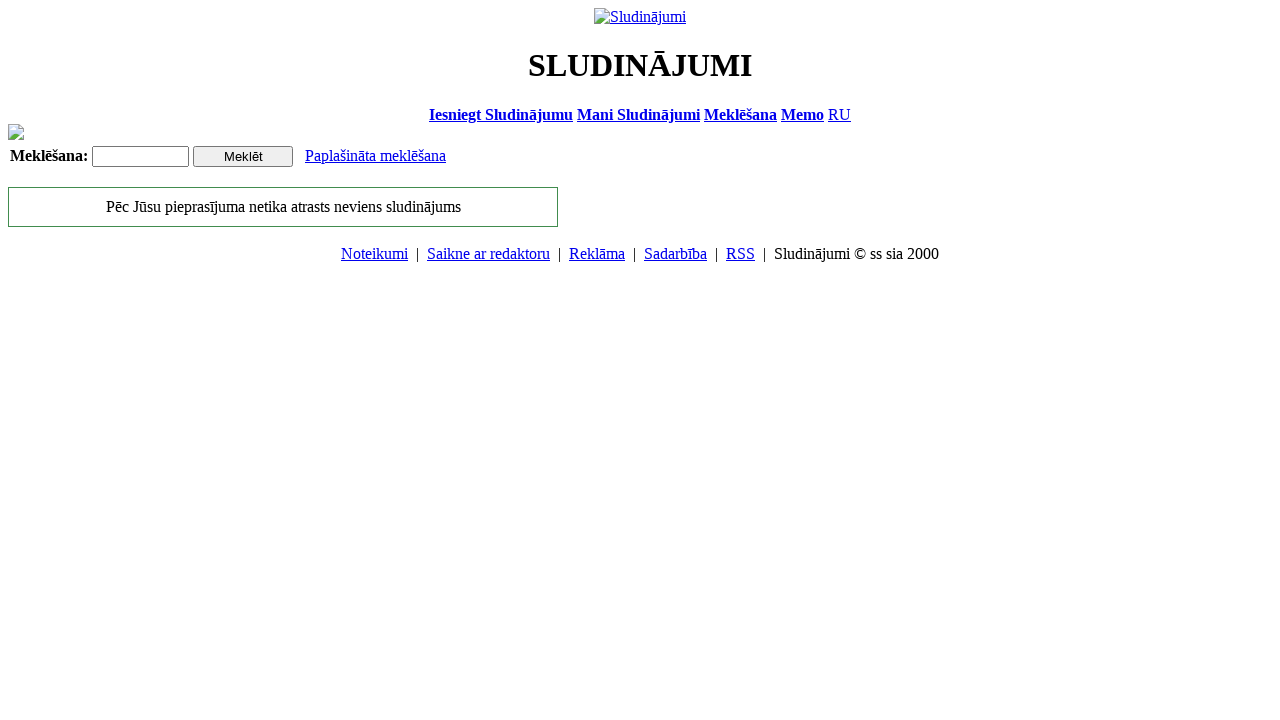

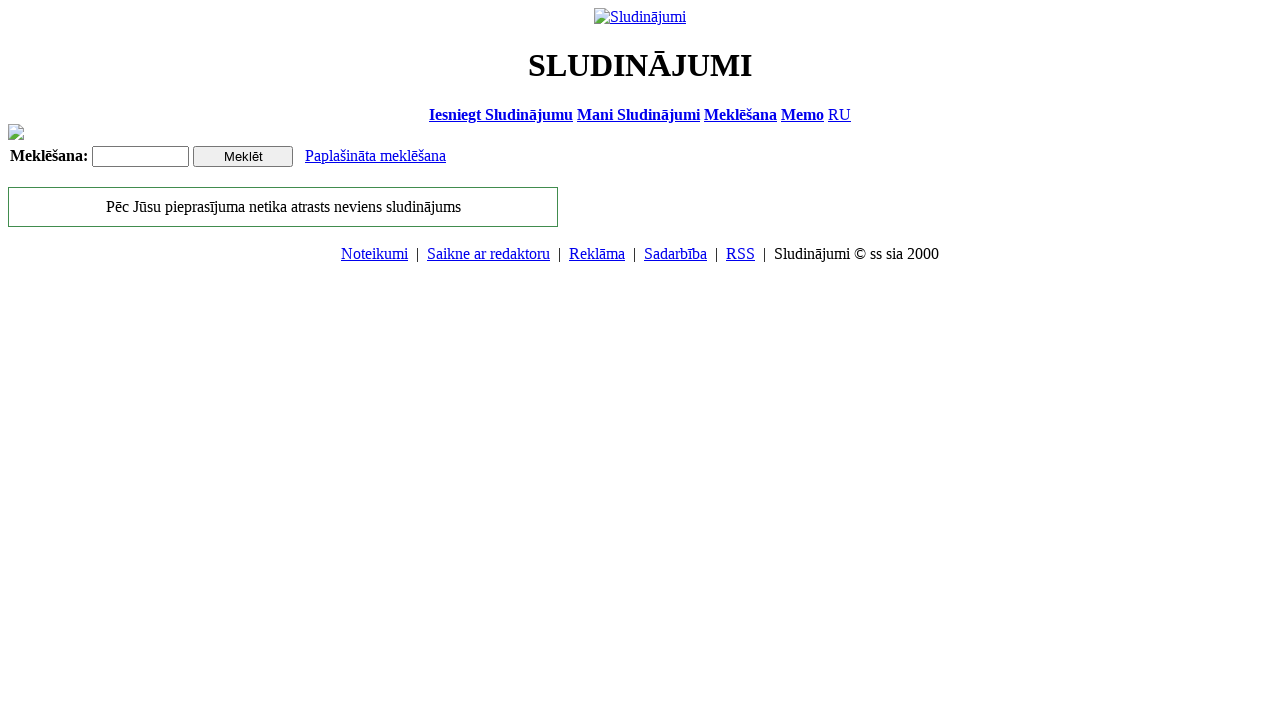